Navigates to the Time and Date world clock page and verifies that the world clock table with time information is displayed and contains data rows.

Starting URL: https://www.timeanddate.com/worldclock/

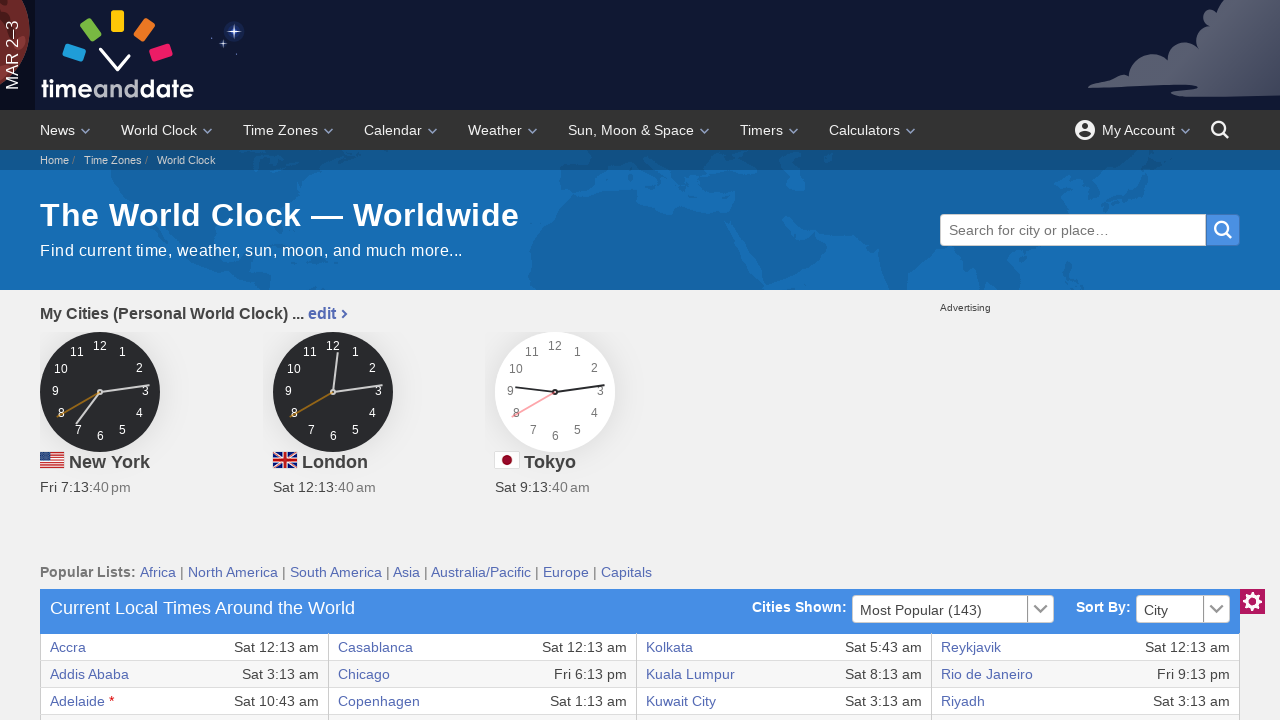

World clock table rows loaded
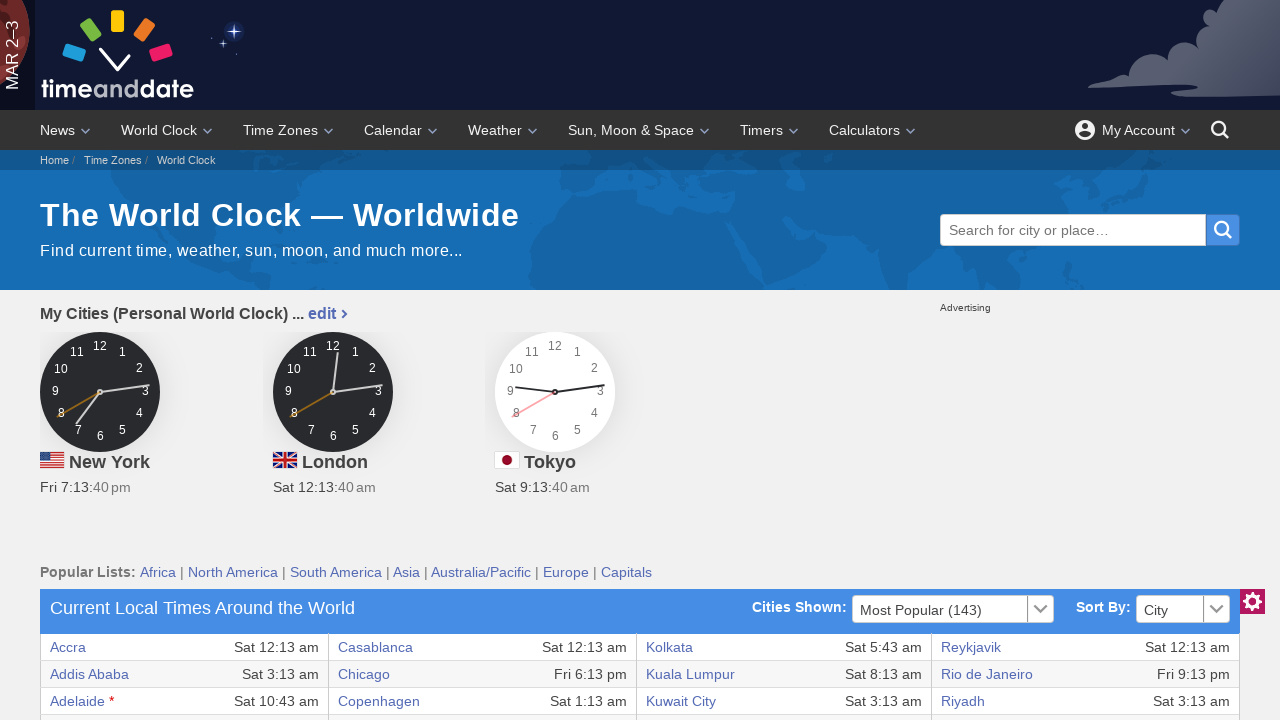

World clock table cells with time data verified
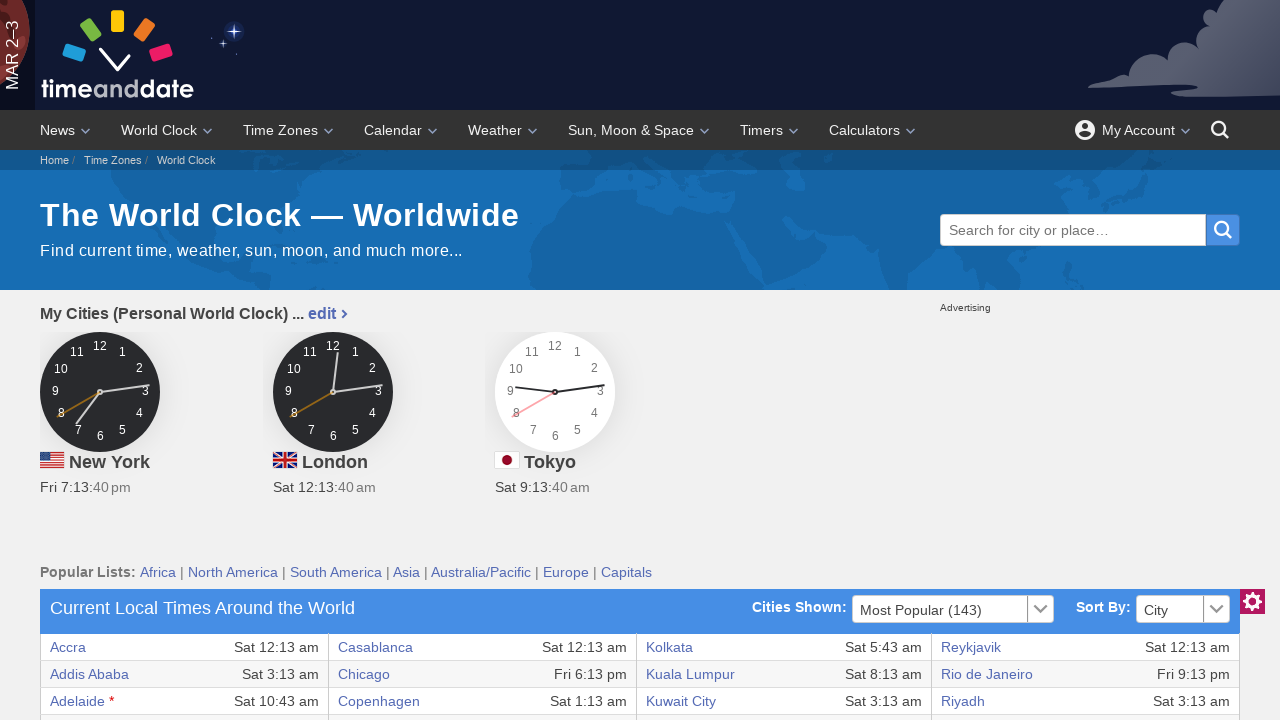

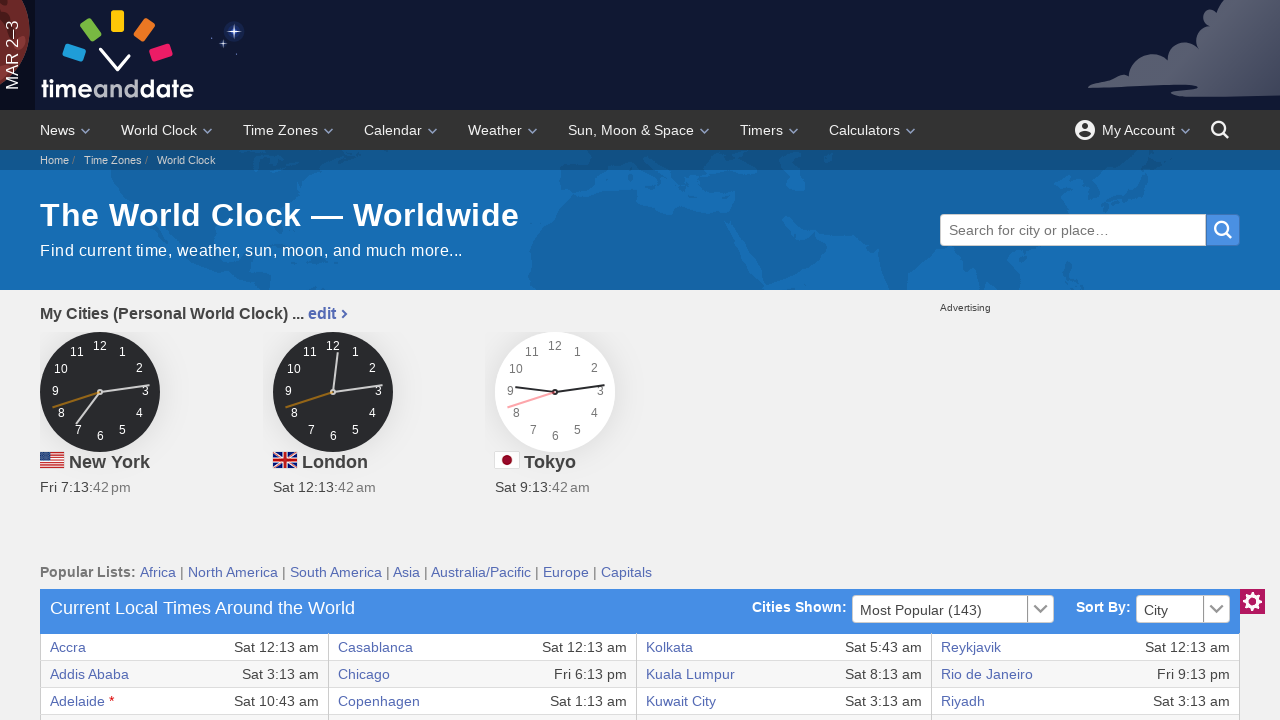